Tests filtering to show only completed todo items

Starting URL: https://demo.playwright.dev/todomvc

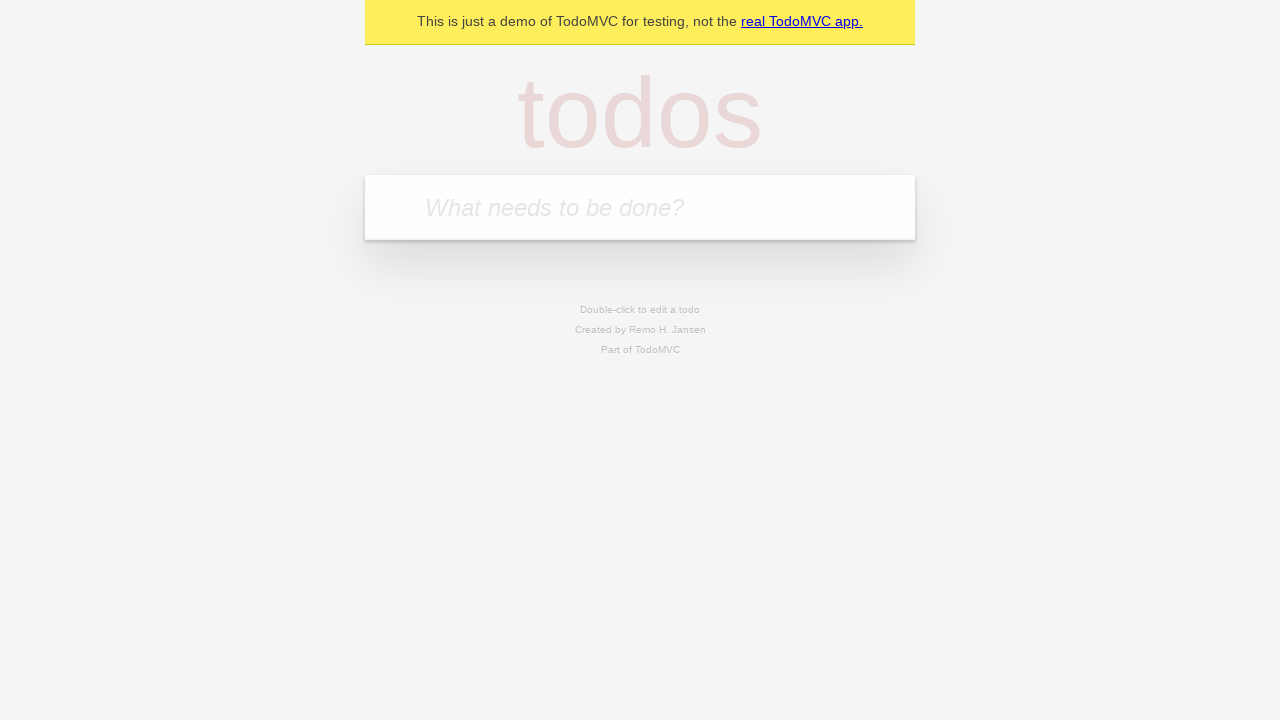

Filled todo input with 'buy some cheese' on internal:attr=[placeholder="What needs to be done?"i]
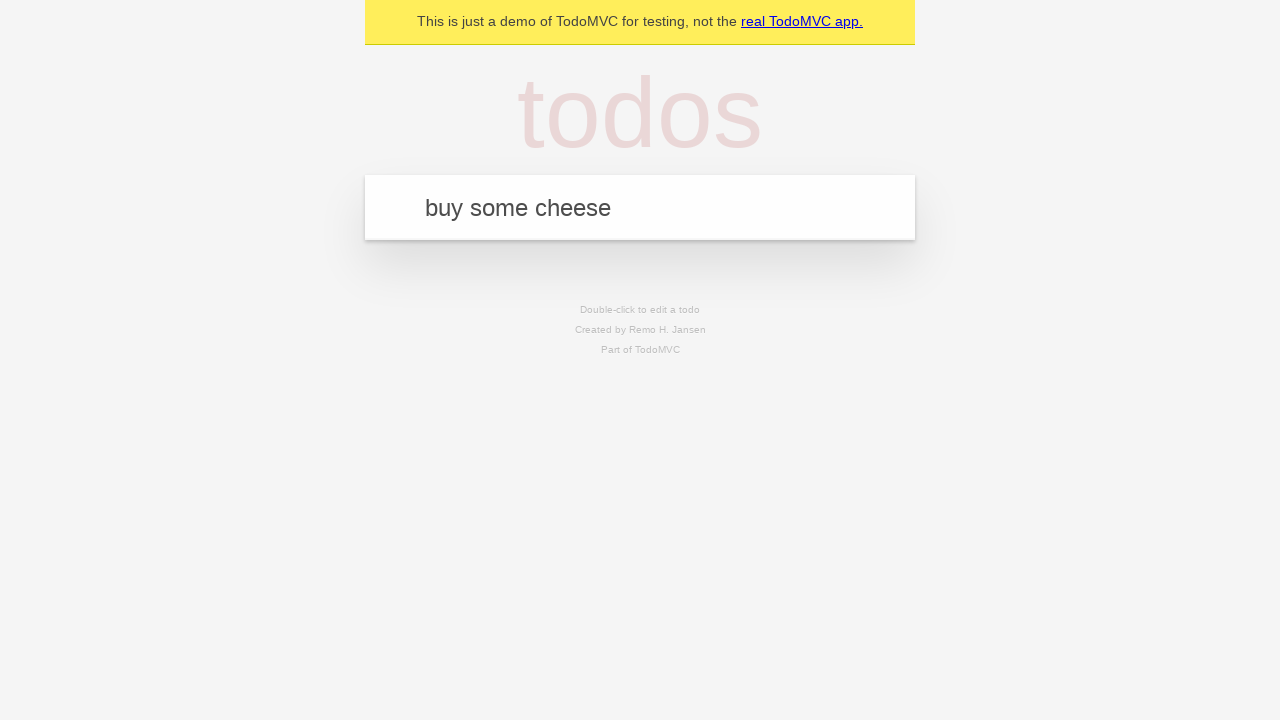

Pressed Enter to add first todo item on internal:attr=[placeholder="What needs to be done?"i]
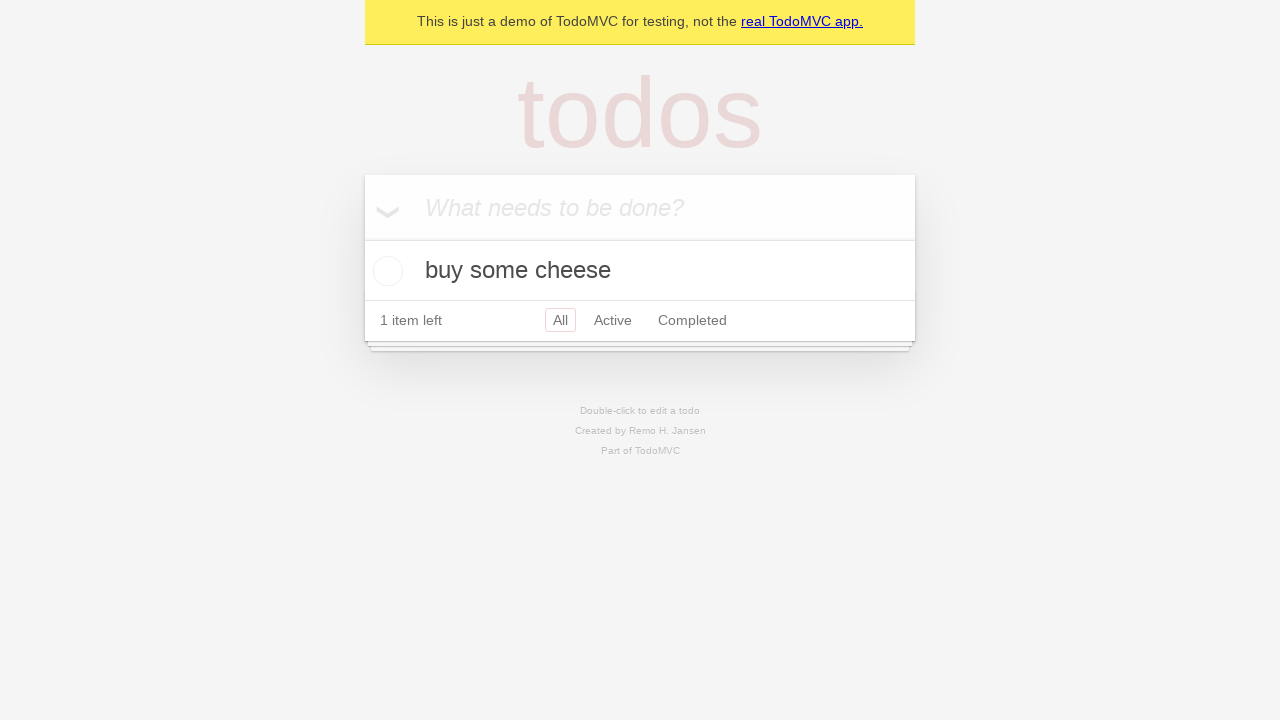

Filled todo input with 'feed the cat' on internal:attr=[placeholder="What needs to be done?"i]
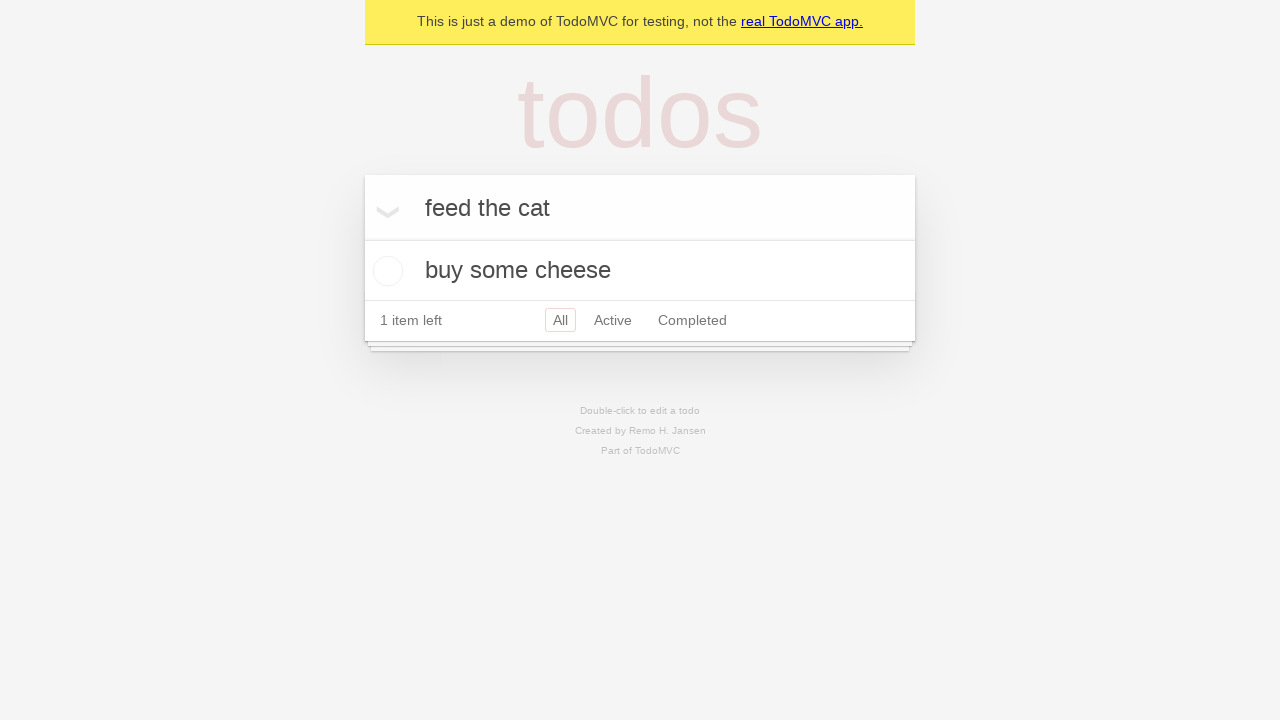

Pressed Enter to add second todo item on internal:attr=[placeholder="What needs to be done?"i]
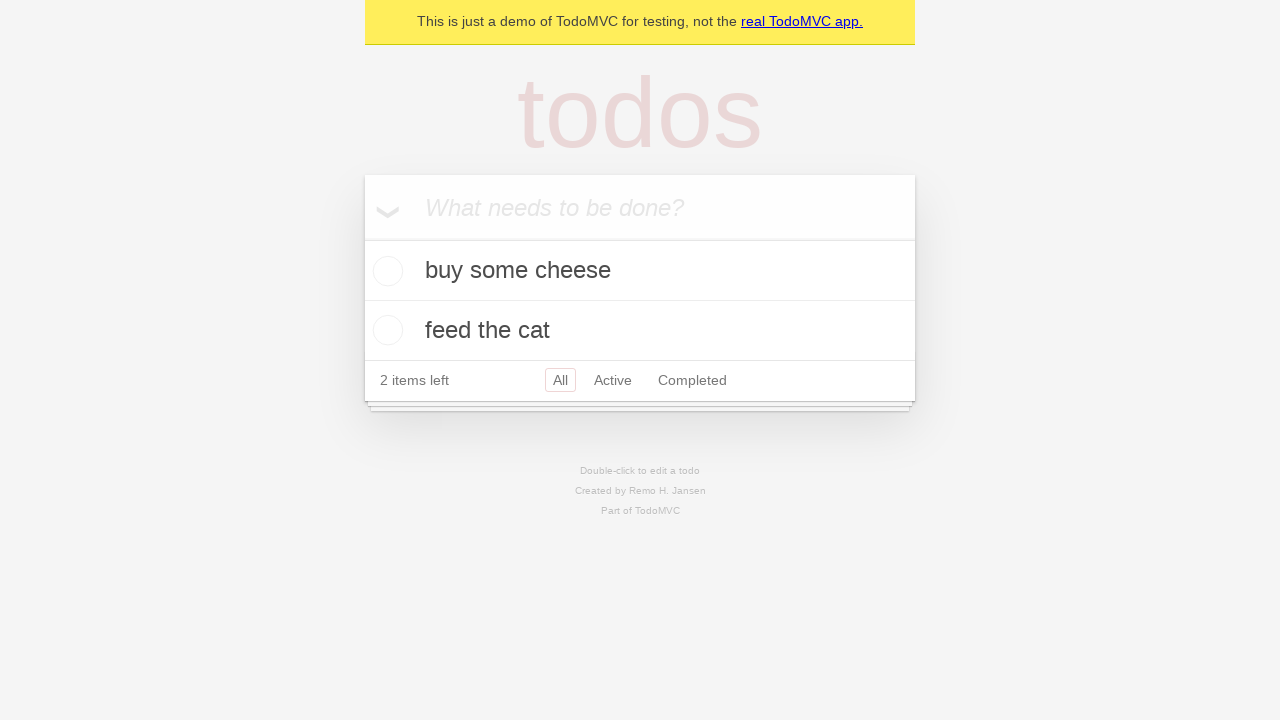

Filled todo input with 'book a doctors appointment' on internal:attr=[placeholder="What needs to be done?"i]
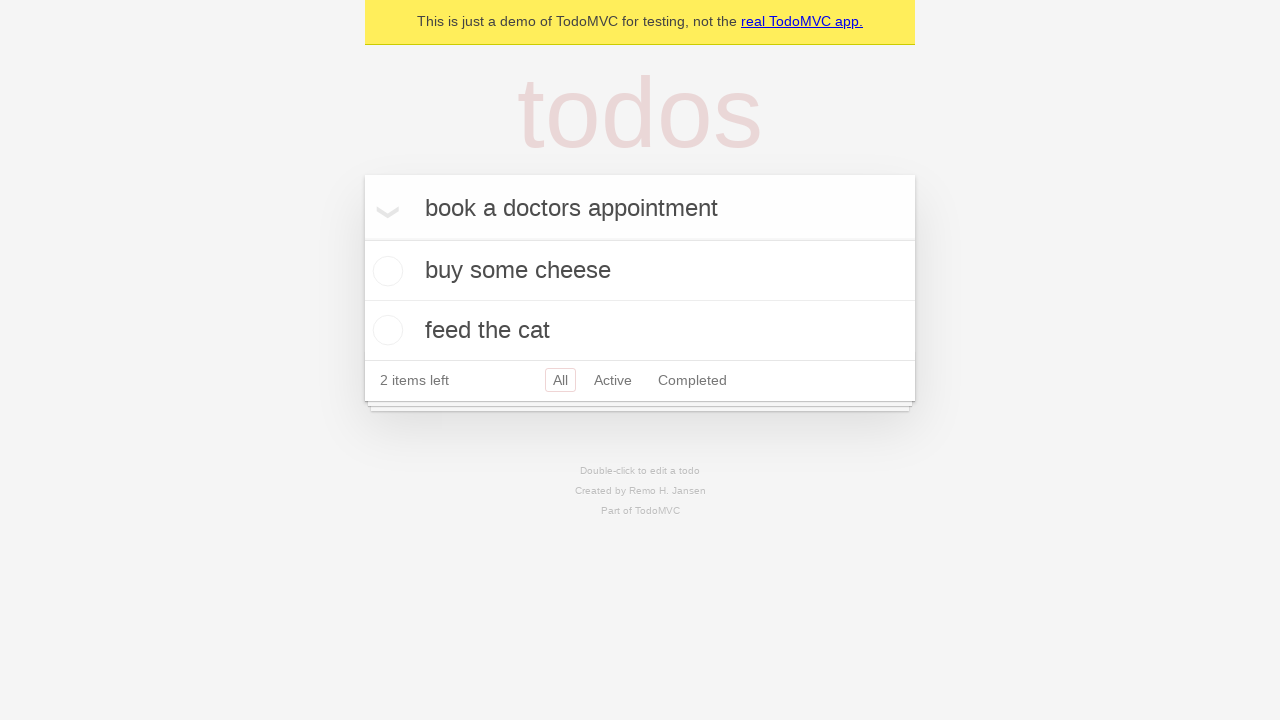

Pressed Enter to add third todo item on internal:attr=[placeholder="What needs to be done?"i]
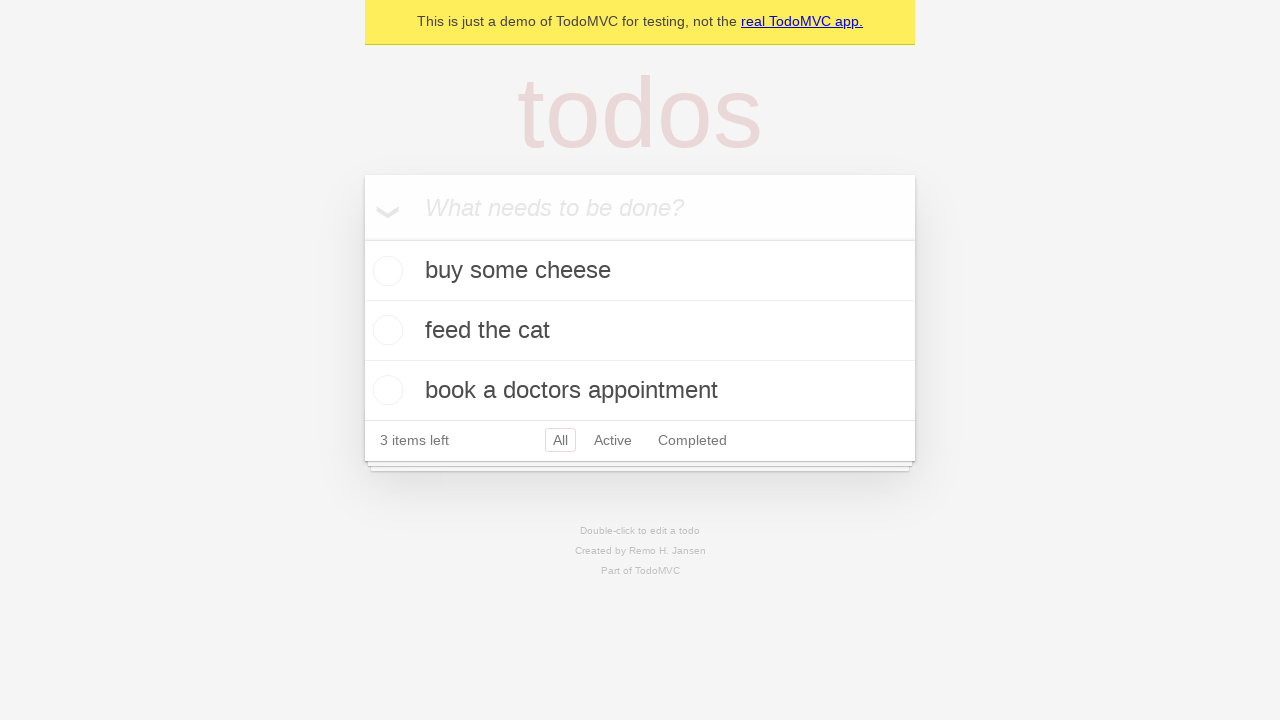

Marked second todo item as completed by checking checkbox at (385, 330) on internal:testid=[data-testid="todo-item"s] >> nth=1 >> internal:role=checkbox
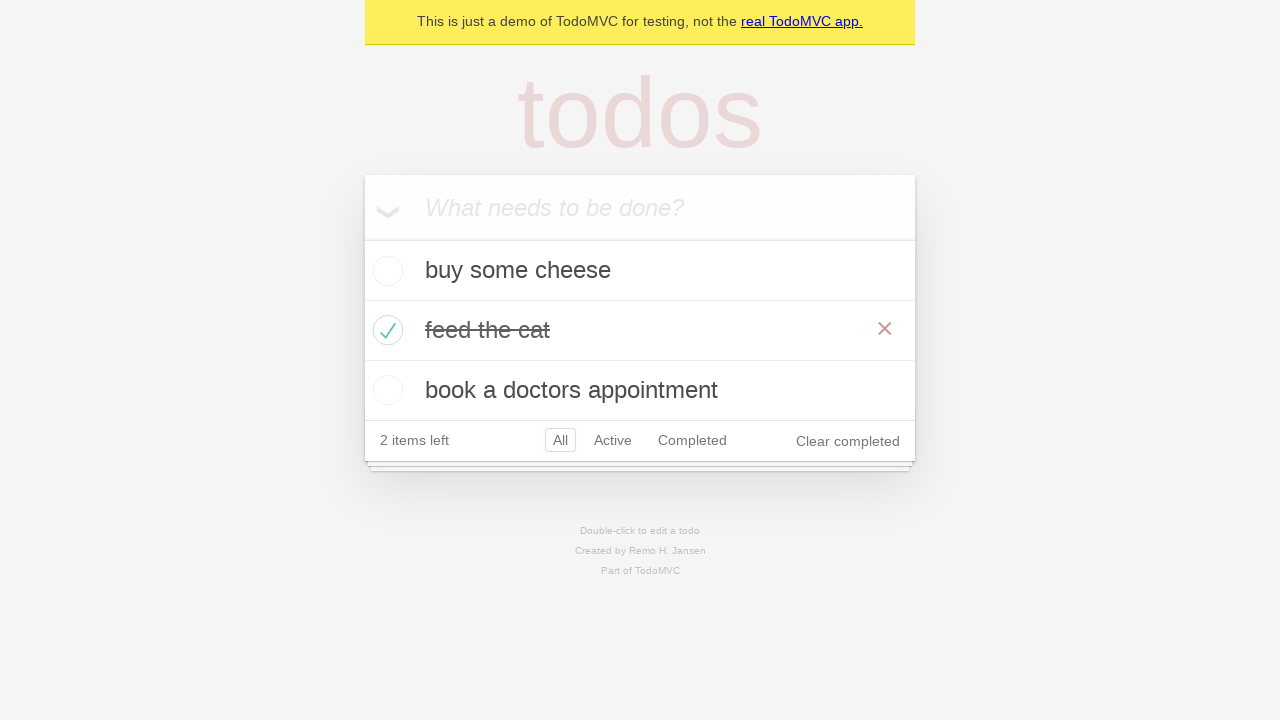

Clicked Completed filter to display only completed items at (692, 440) on internal:role=link[name="Completed"i]
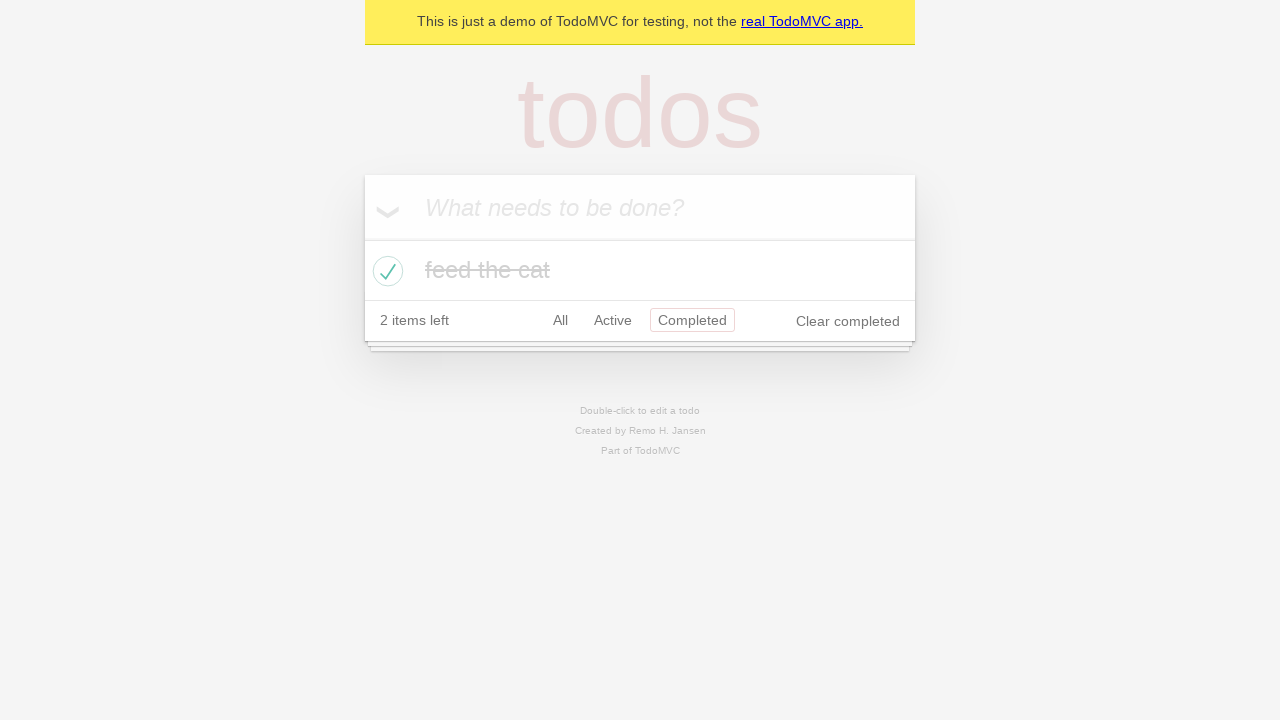

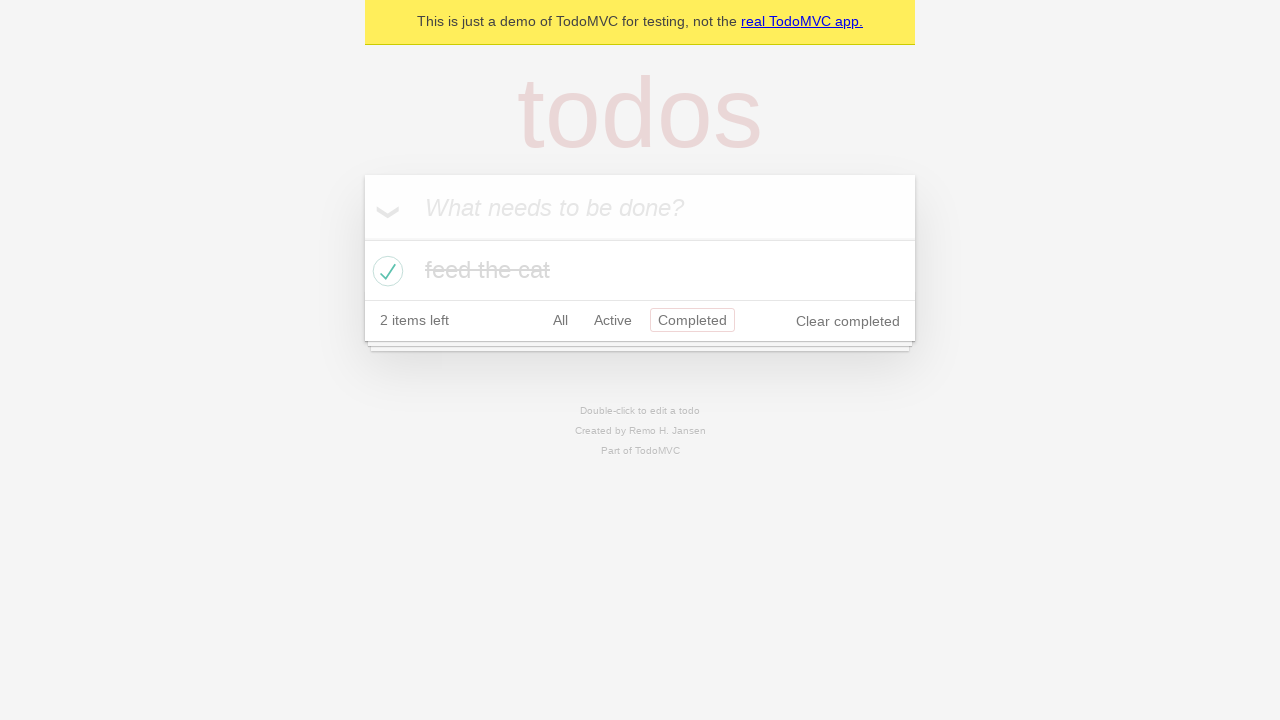